Opens Deens homepage and verifies the page title

Starting URL: https://deens-master.now.sh/

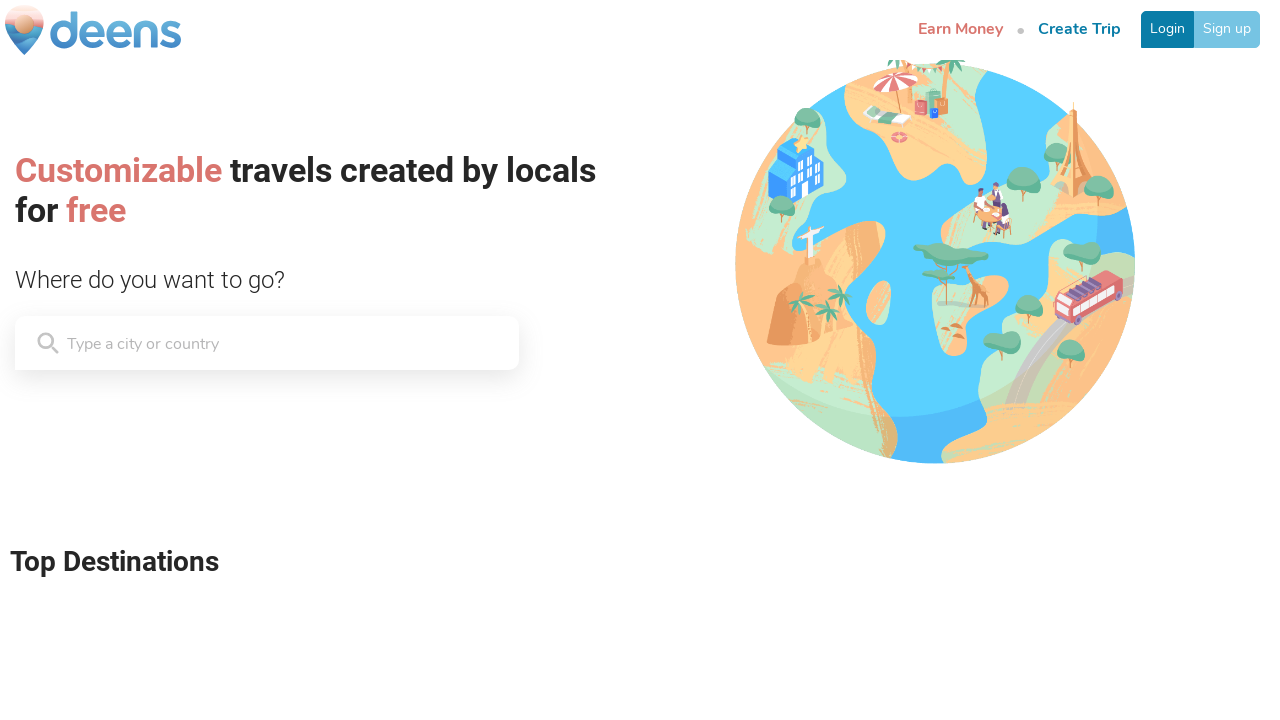

Navigated to Deens homepage at https://deens-master.now.sh/
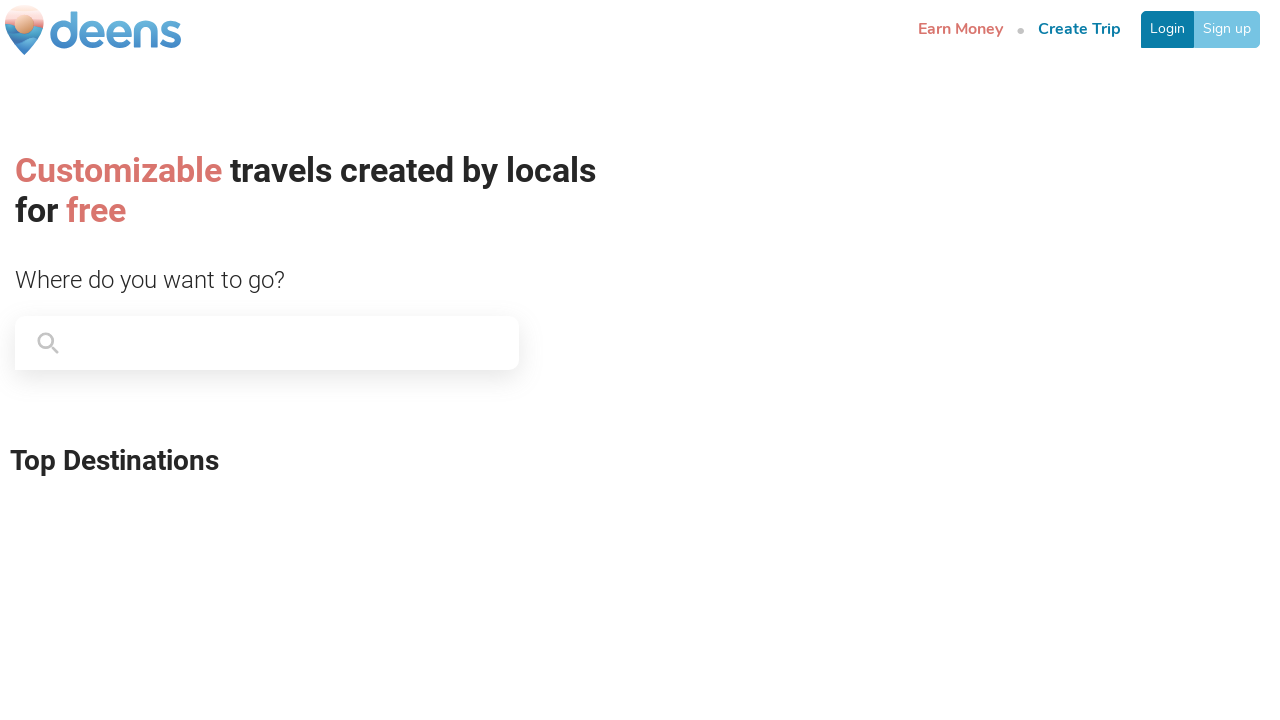

Page DOM content loaded
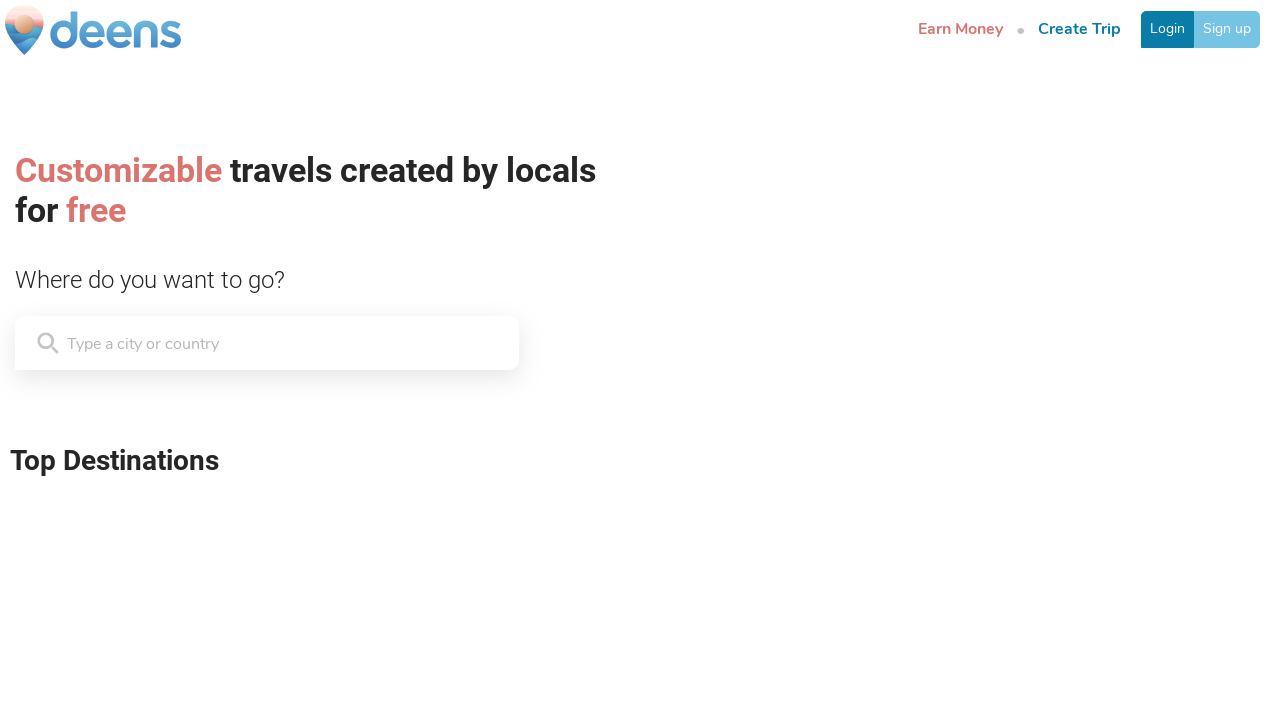

Verified page title contains 'Deens'
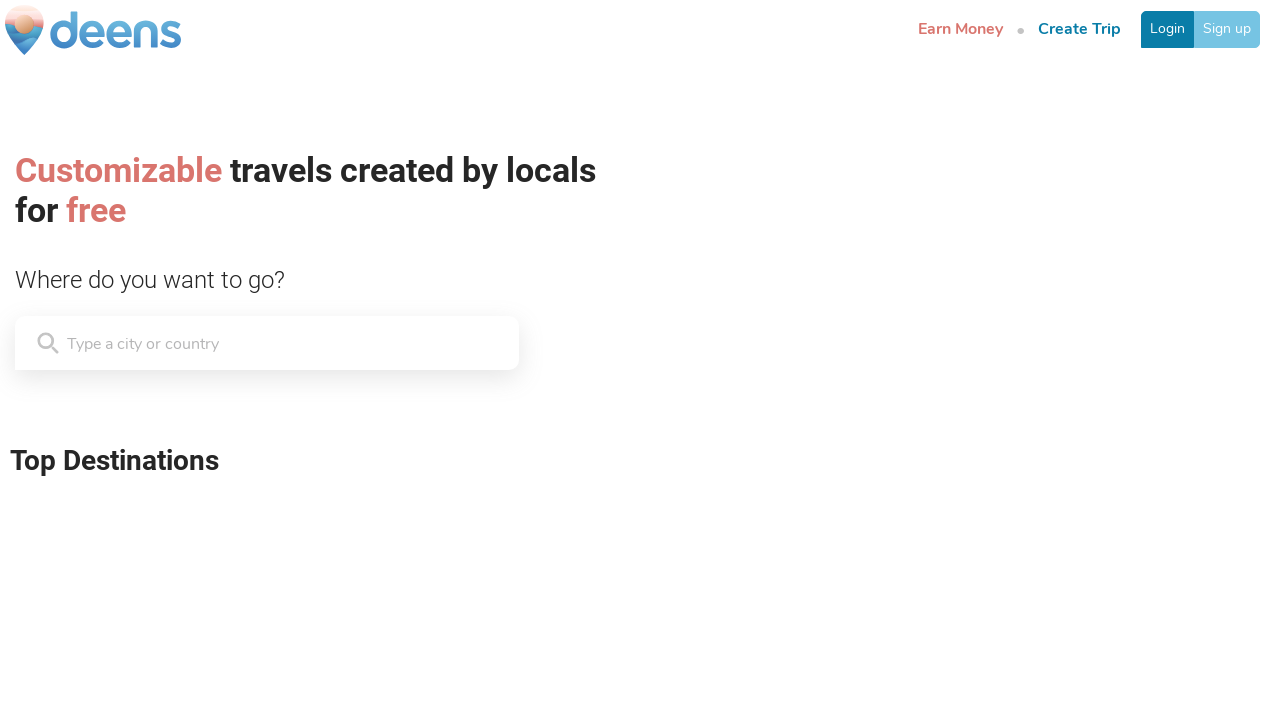

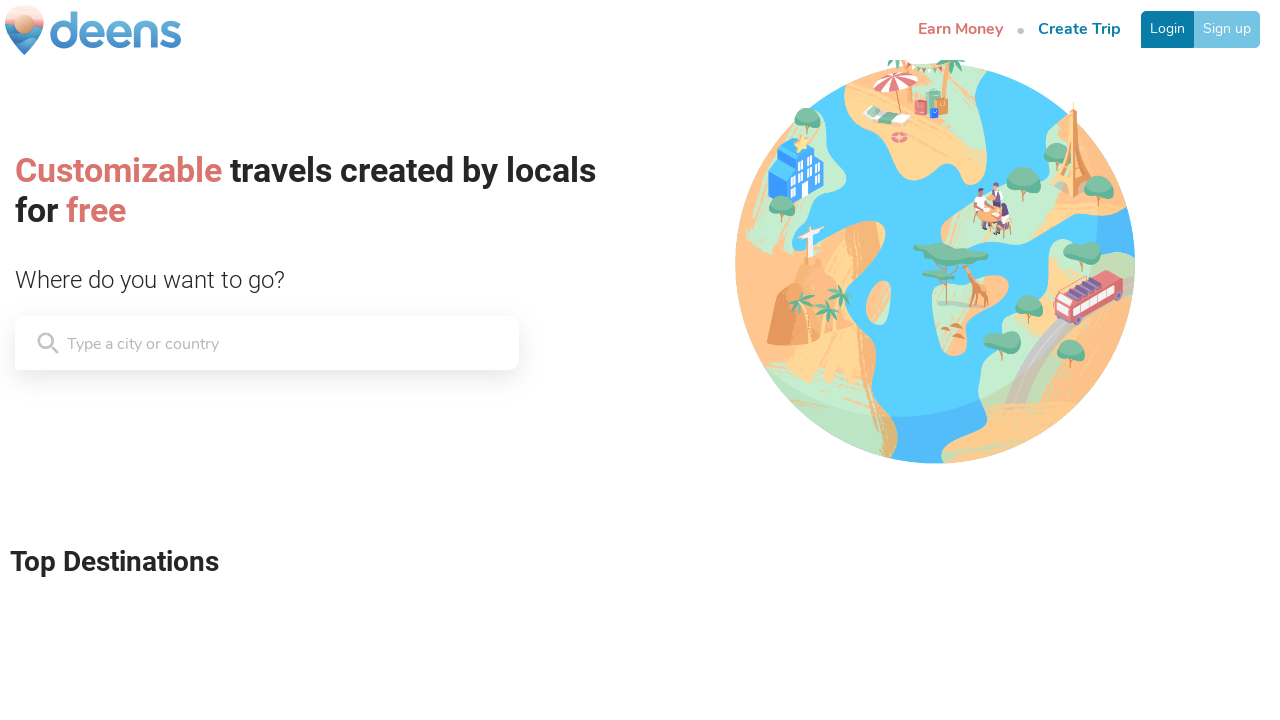